Tests navigation flow on automation practice site by clicking Shop menu, then Home menu, and verifying the home page loads correctly

Starting URL: https://practice.automationtesting.in/

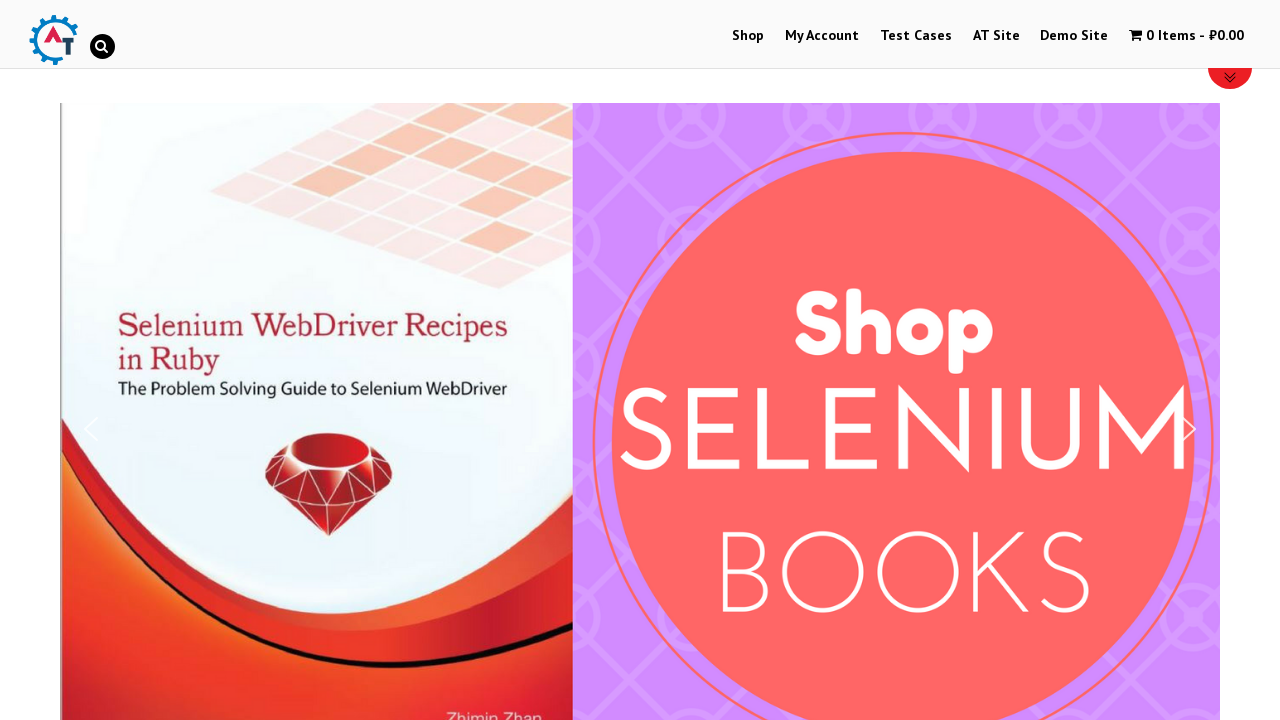

Clicked Shop menu at (748, 36) on xpath=//a[text()='Shop']
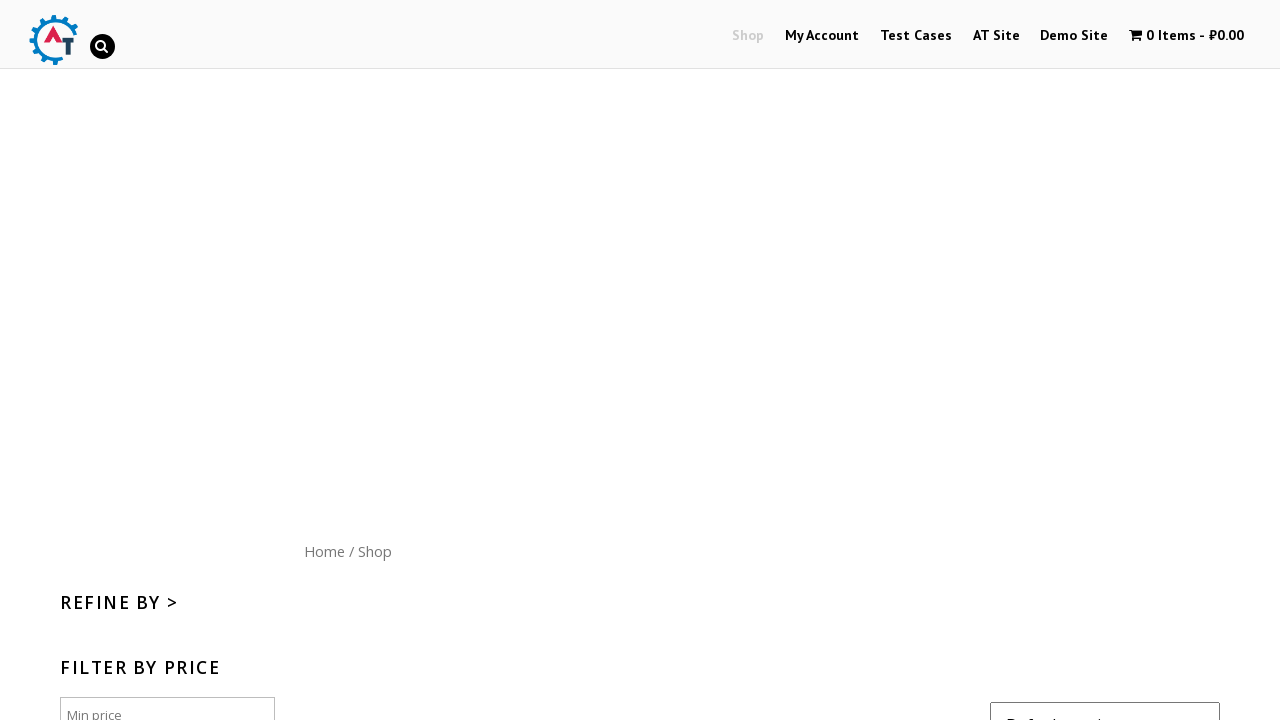

Shop page loaded completely
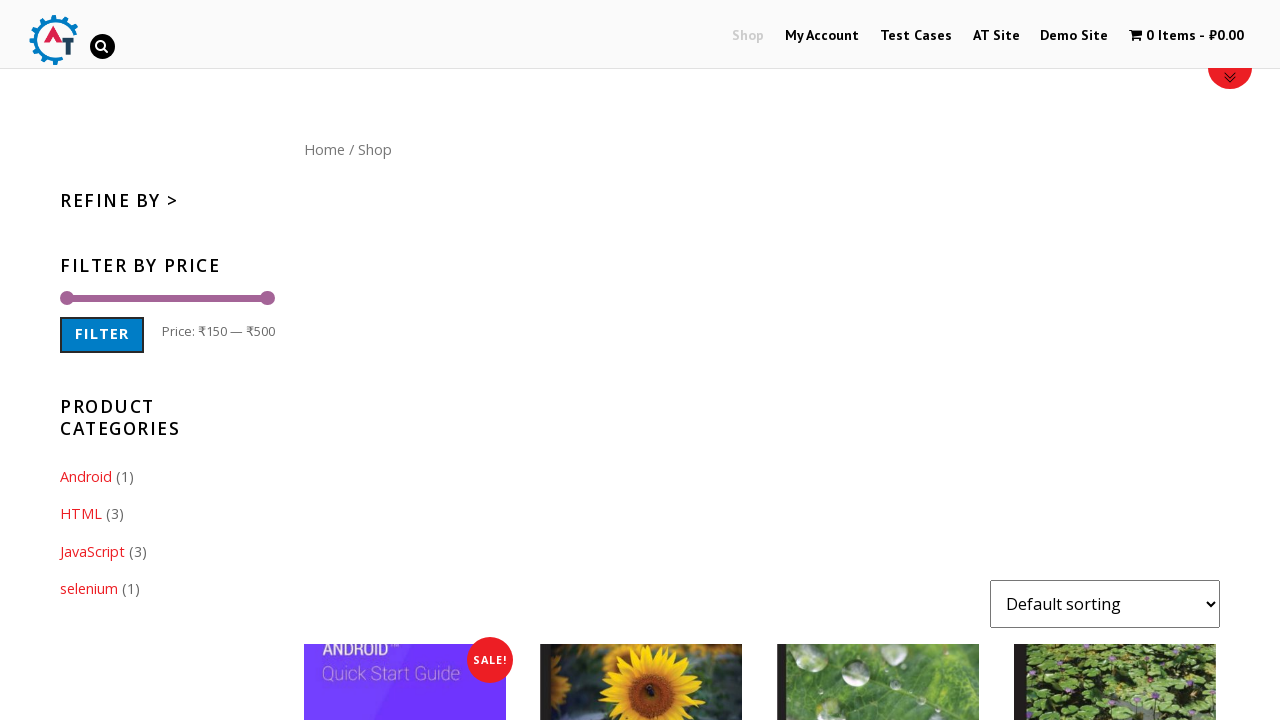

Clicked Home menu at (324, 149) on xpath=//a[text()='Home']
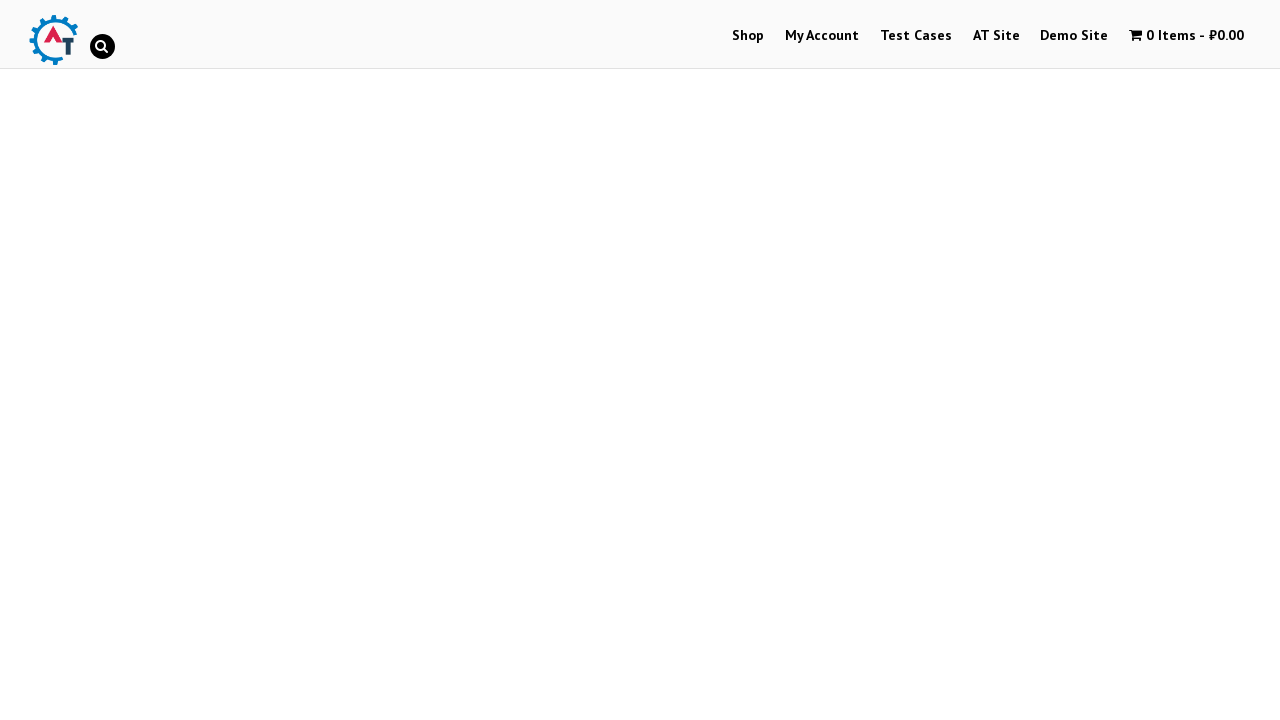

Home page loaded successfully, navigation flow complete
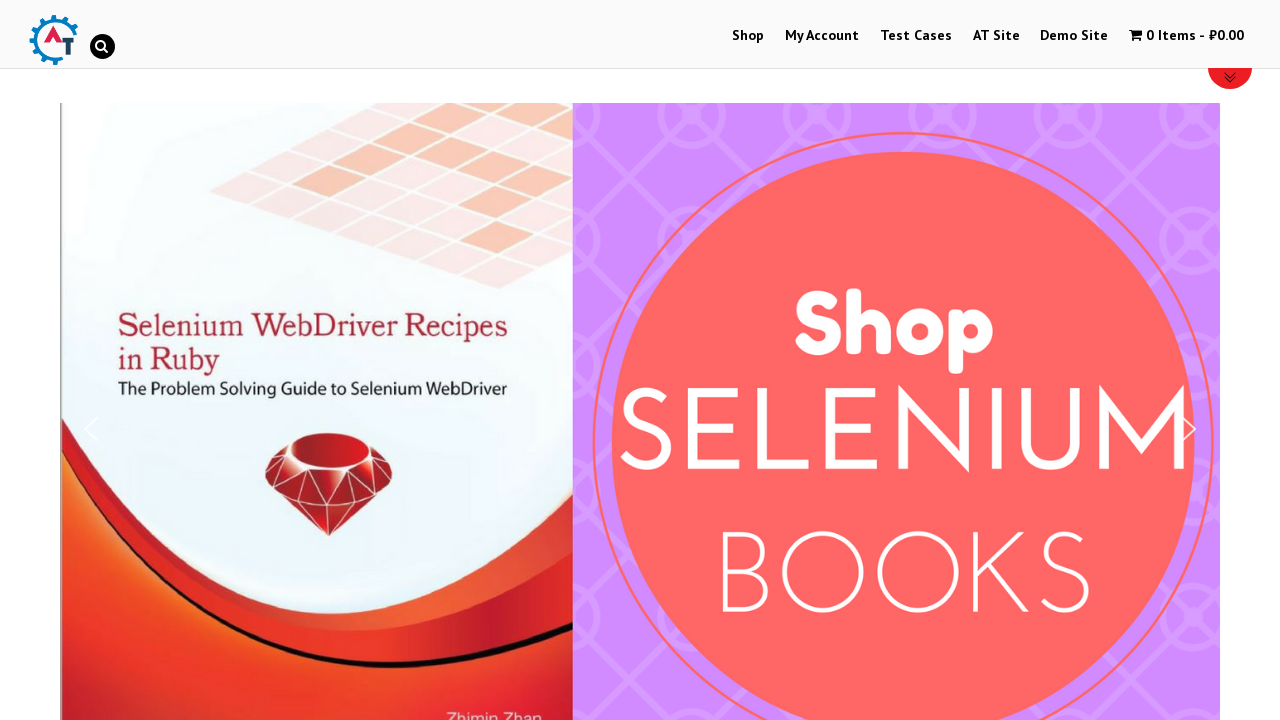

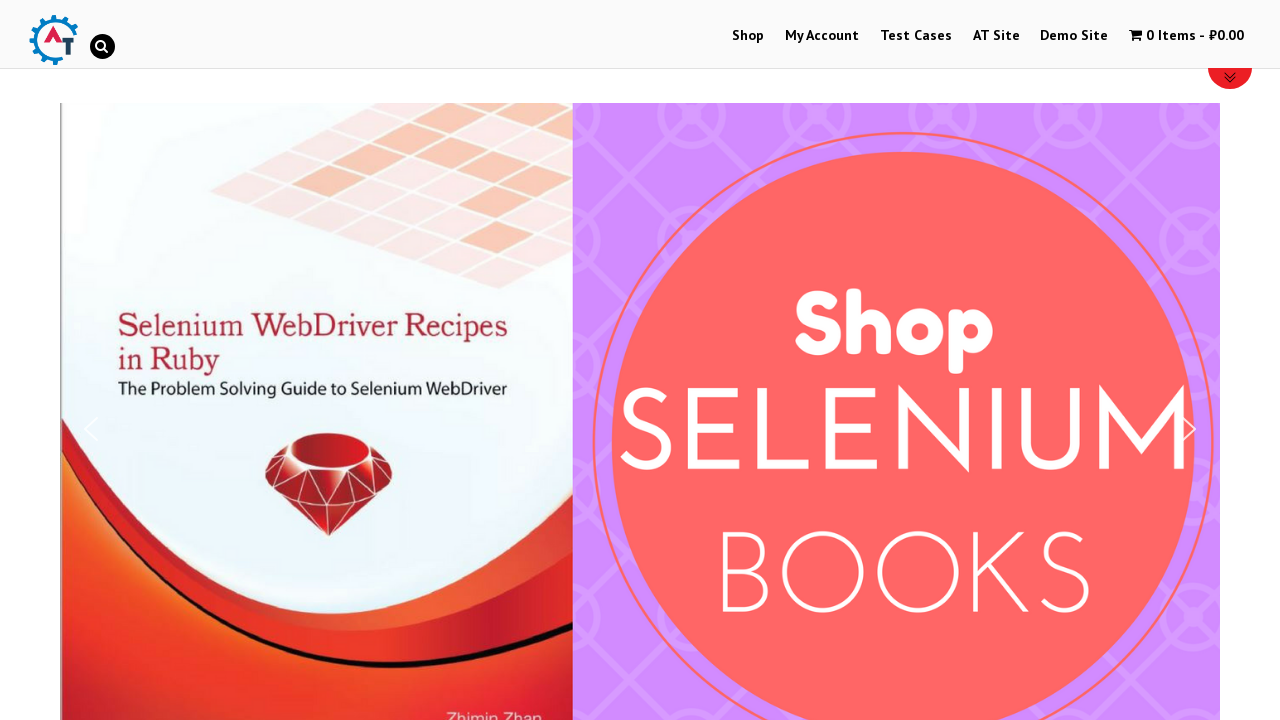